Verifies the navigation bar is present and retrieves all navigation button texts

Starting URL: https://automationexercise.com

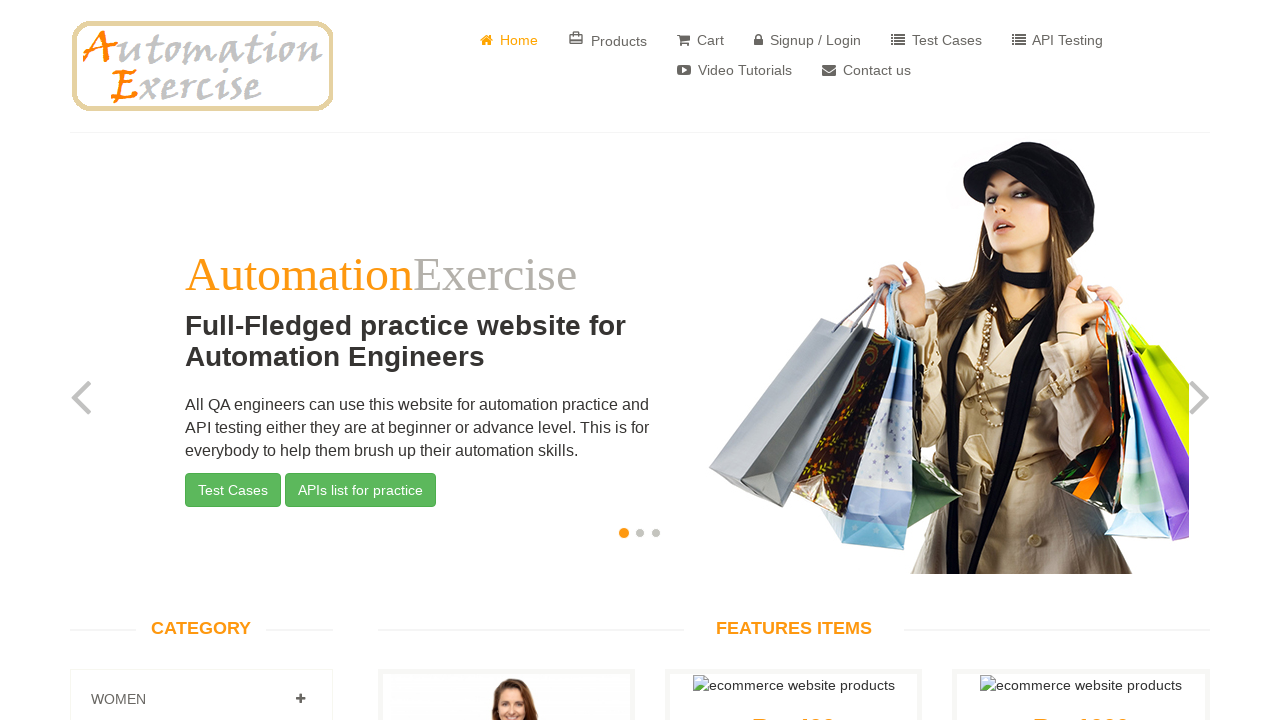

Waited for navigation bar to load
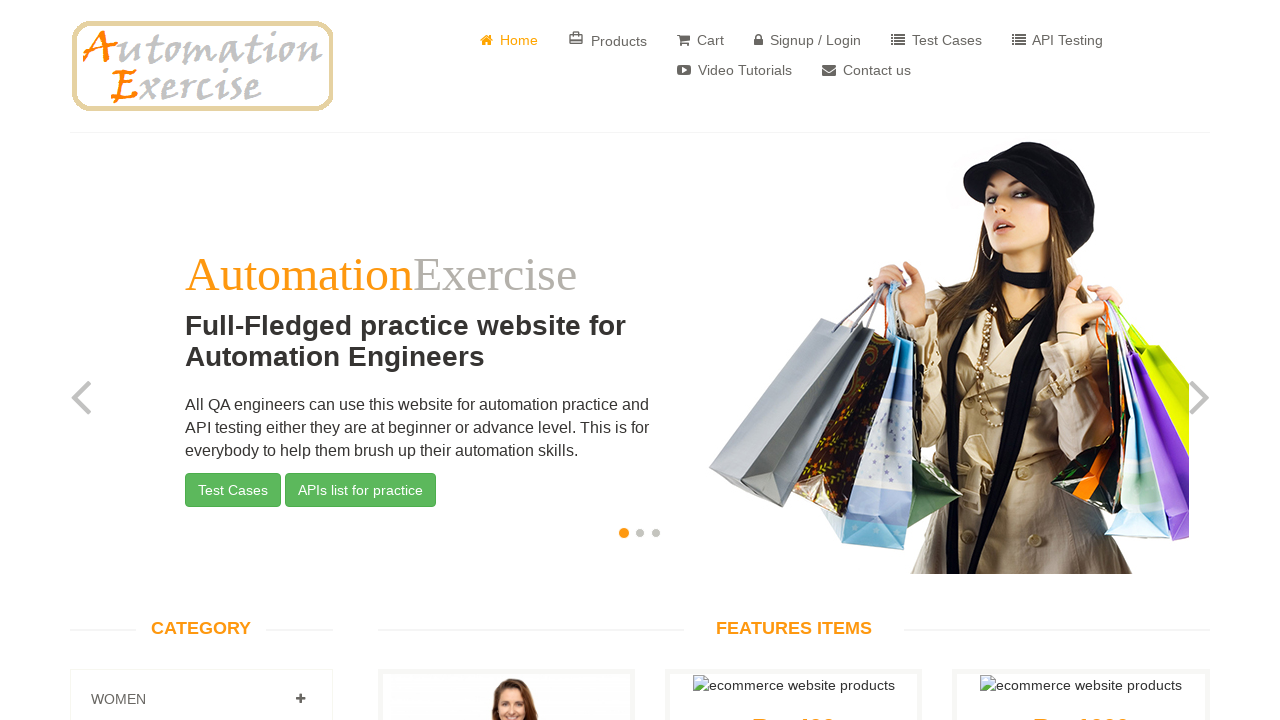

Located all navigation bar buttons
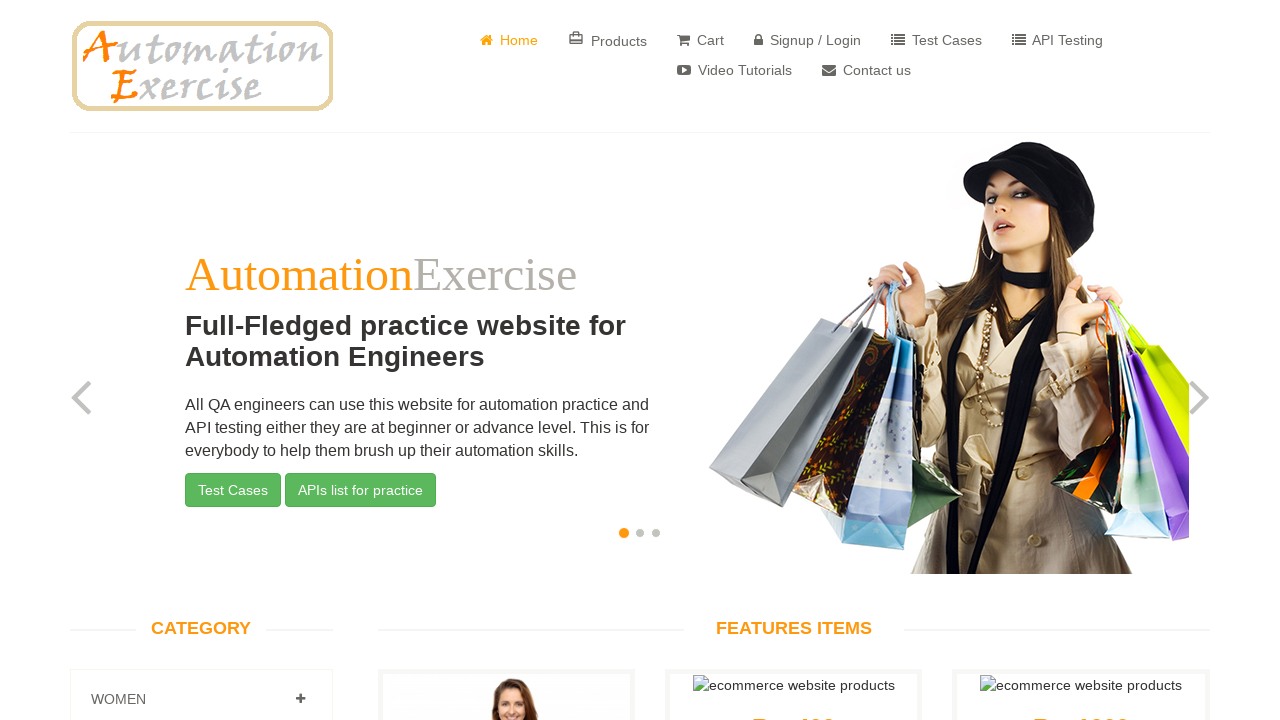

Retrieved navigation button count: 8
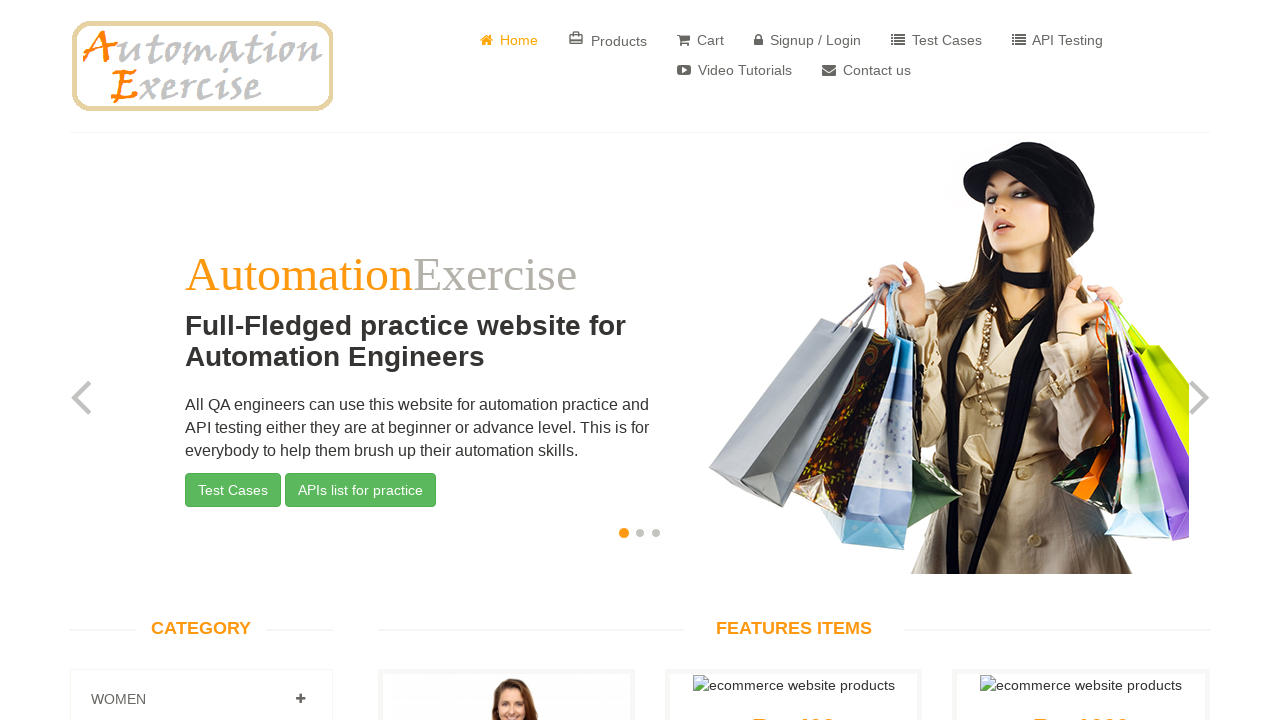

Verified that navigation buttons exist (count > 0)
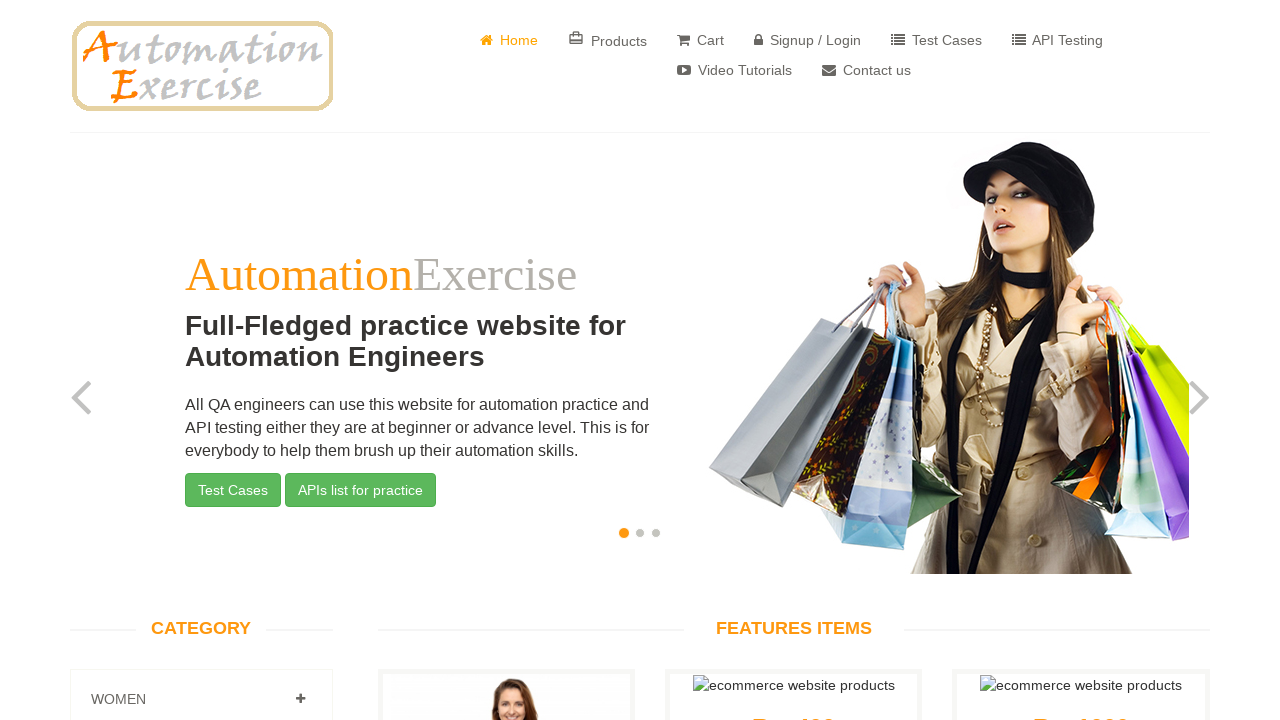

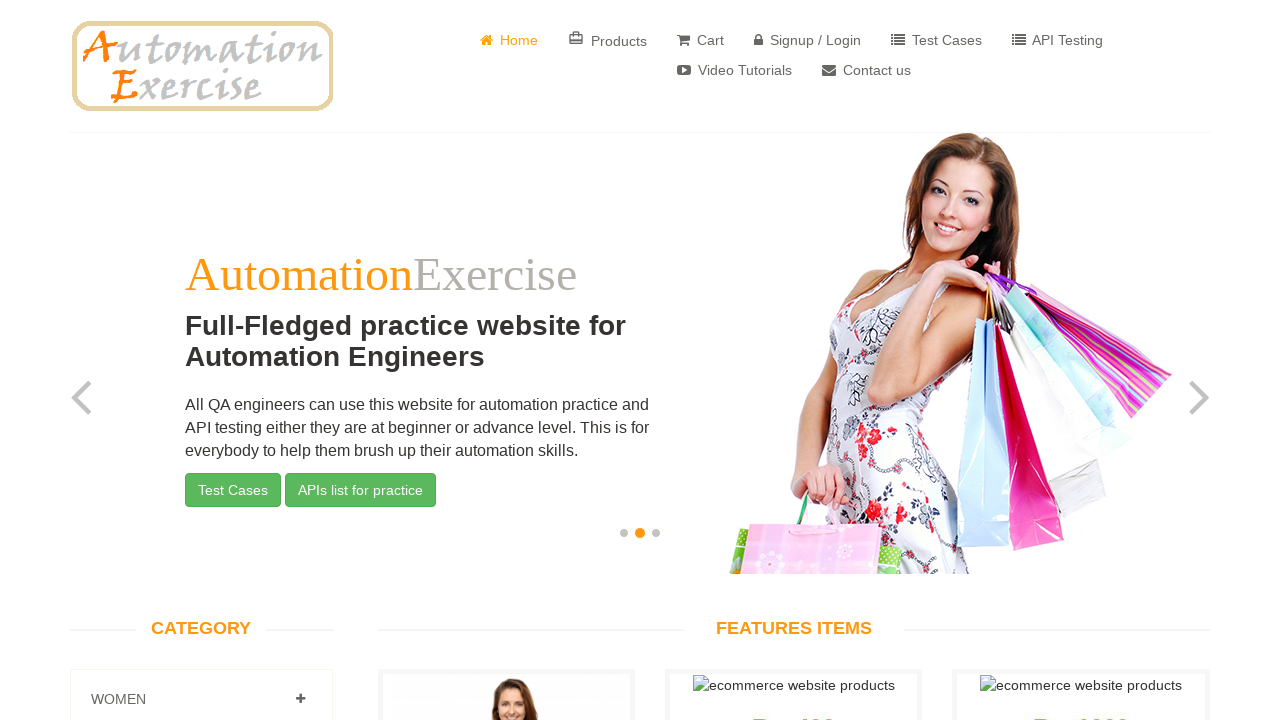